Tests error message display when trying to register with an already registered email

Starting URL: https://politrip.com/account/sign-up

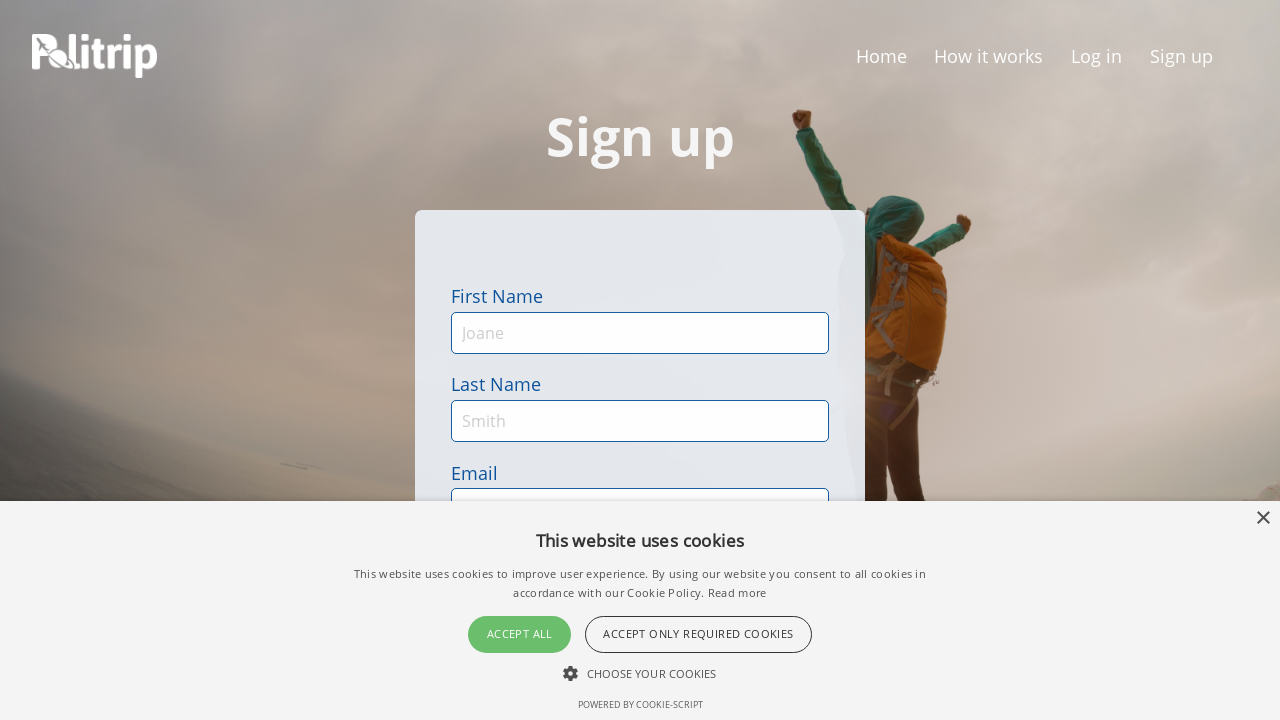

Filled first name field with 'Alin' on #first-name
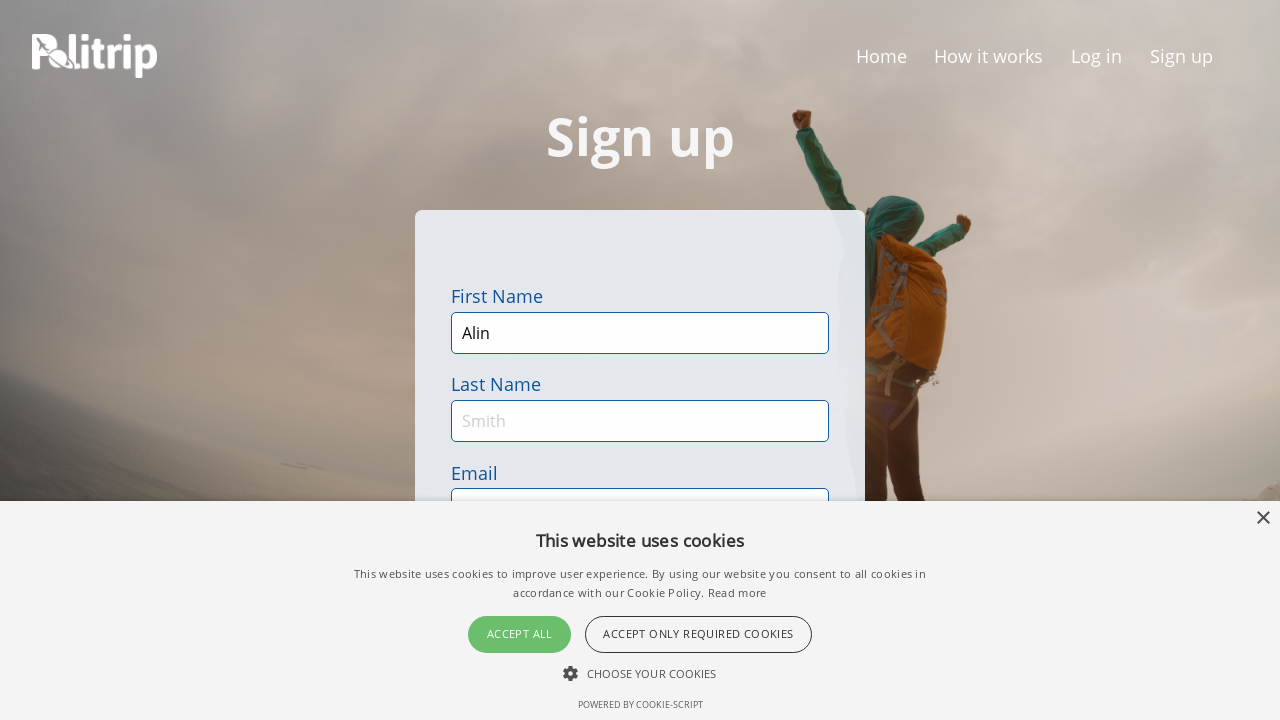

Filled last name field with 'Samson' on #last-name
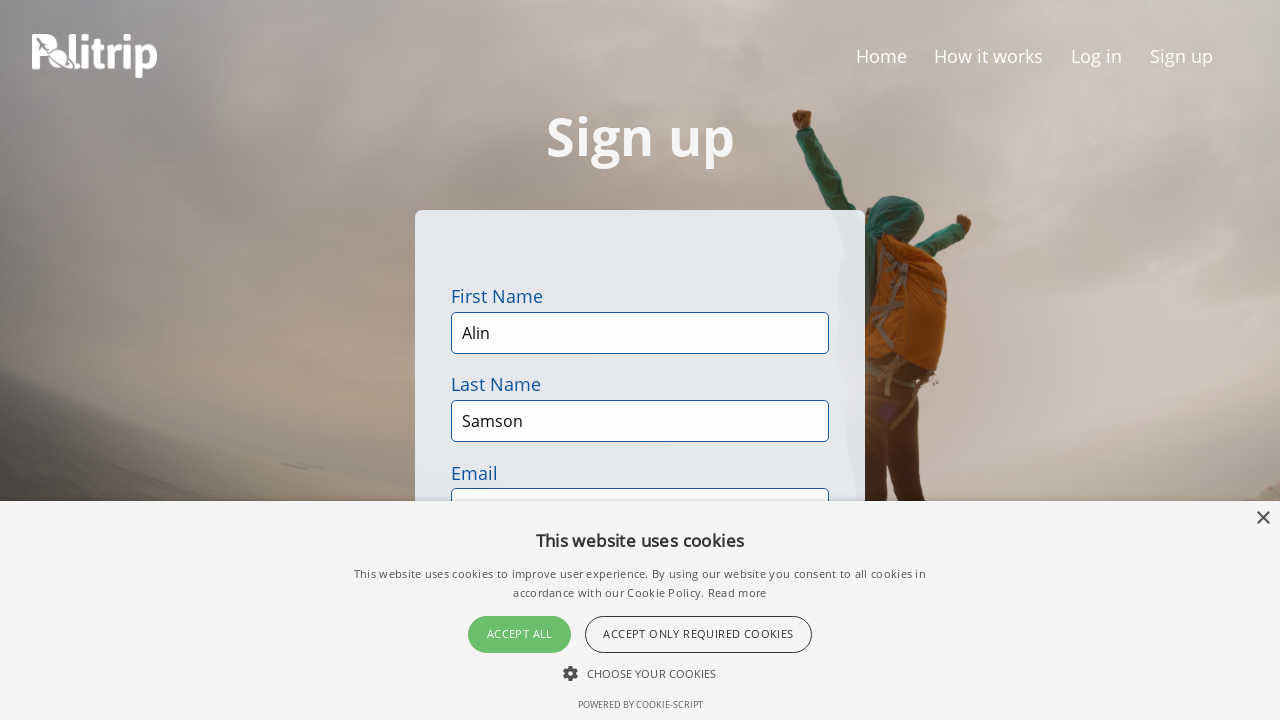

Filled email field with already registered email 'alinsamson11@gmail.com' on #email
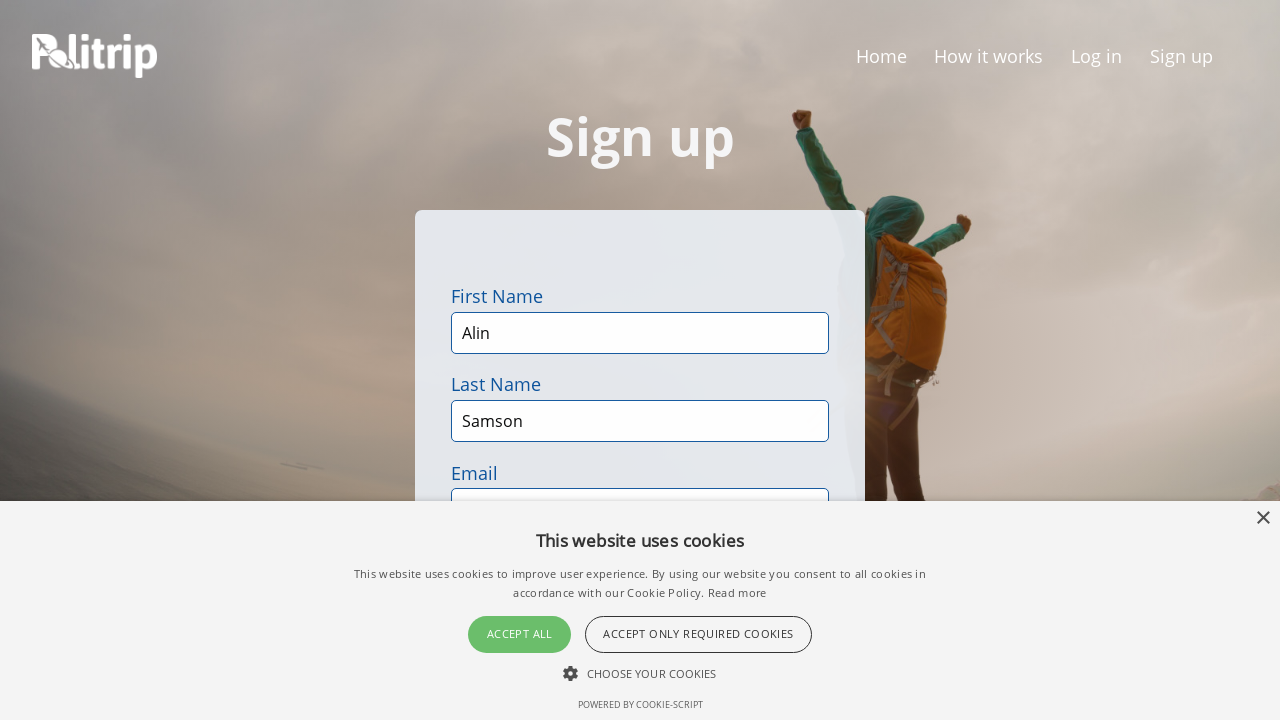

Filled password field with 'Automation1' on #sign-up-password-input
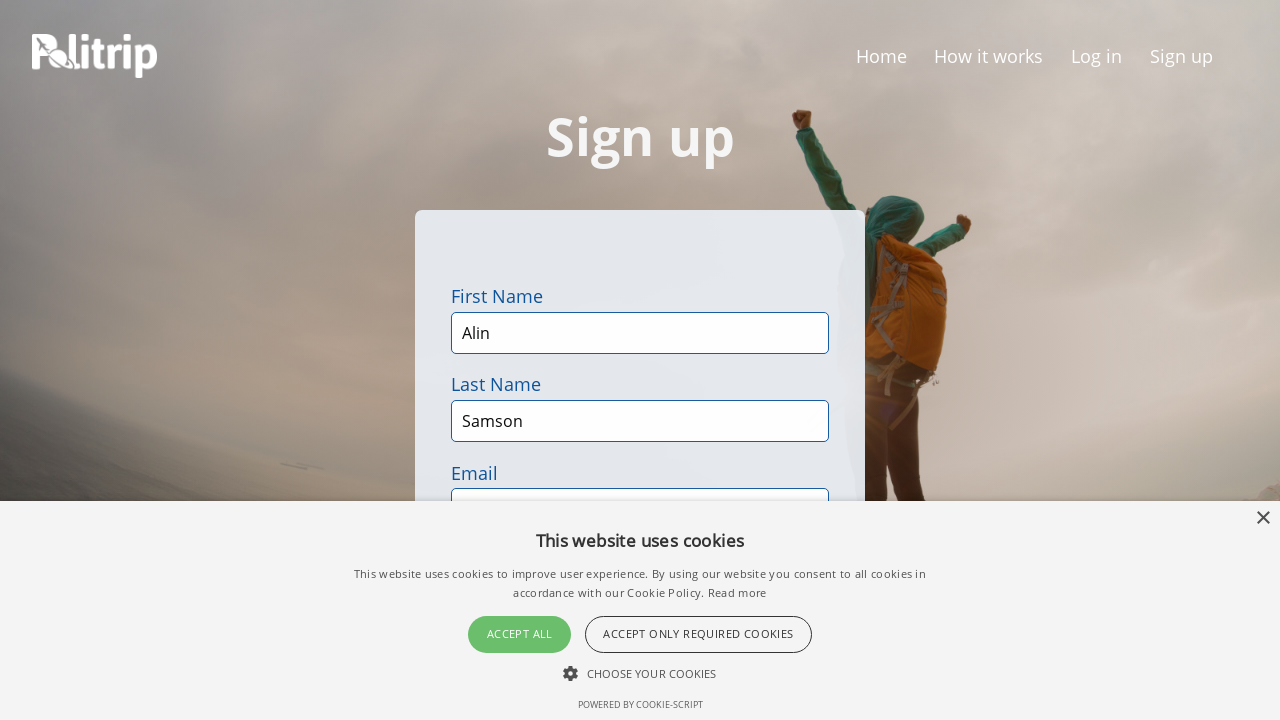

Filled confirm password field with 'Automation1' on #sign-up-confirm-password-input
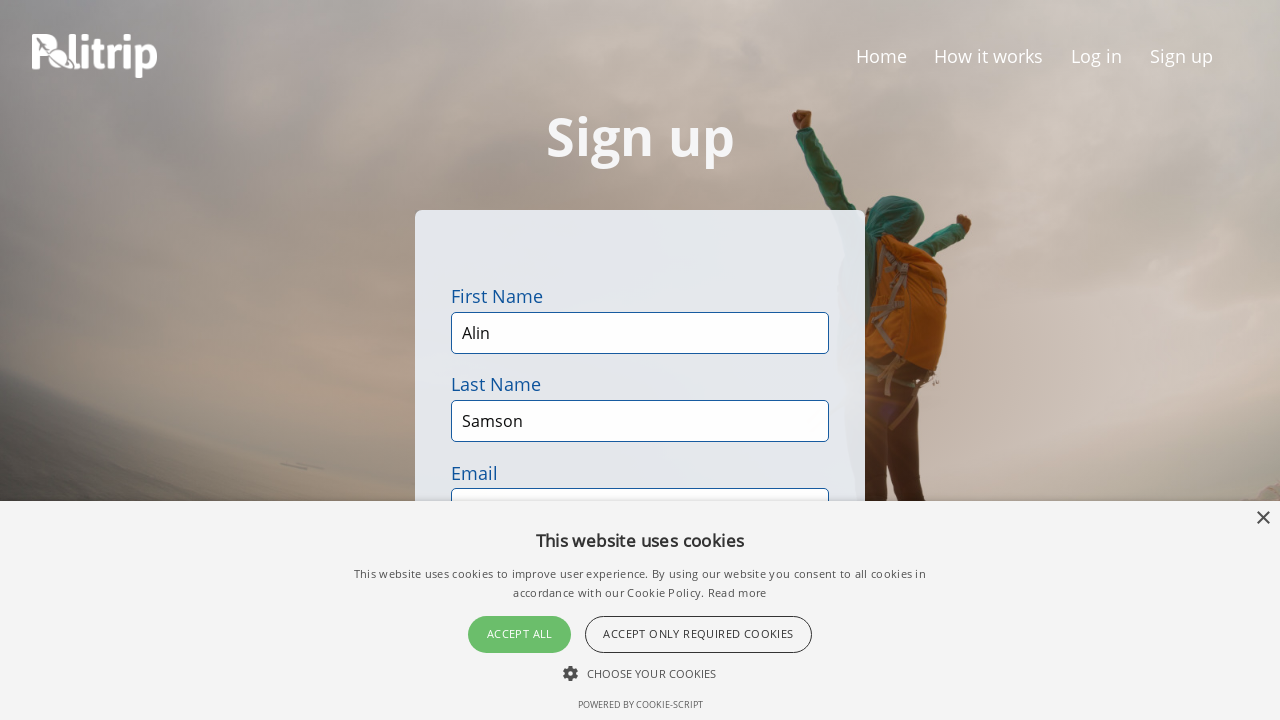

Selected option at index 2 from the 'How did you hear about us' dropdown on #sign-up-heard-input
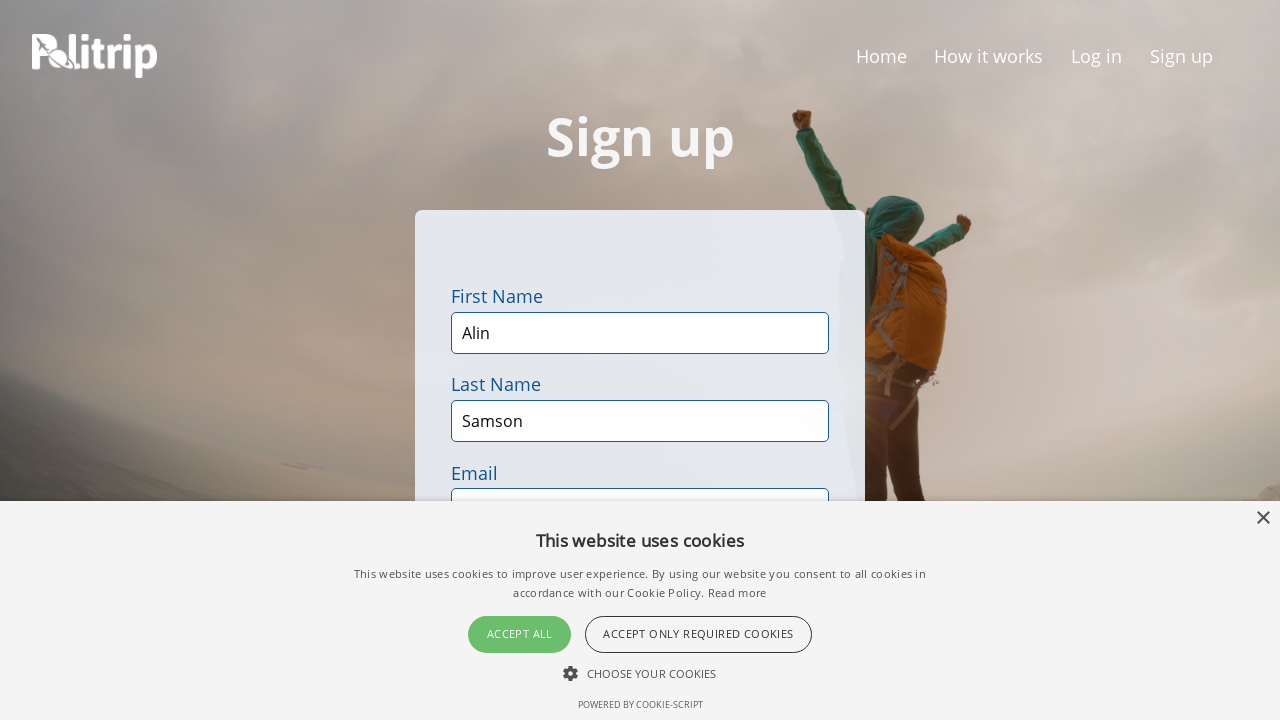

Clicked sign up button to submit registration form at (640, 360) on .button-label
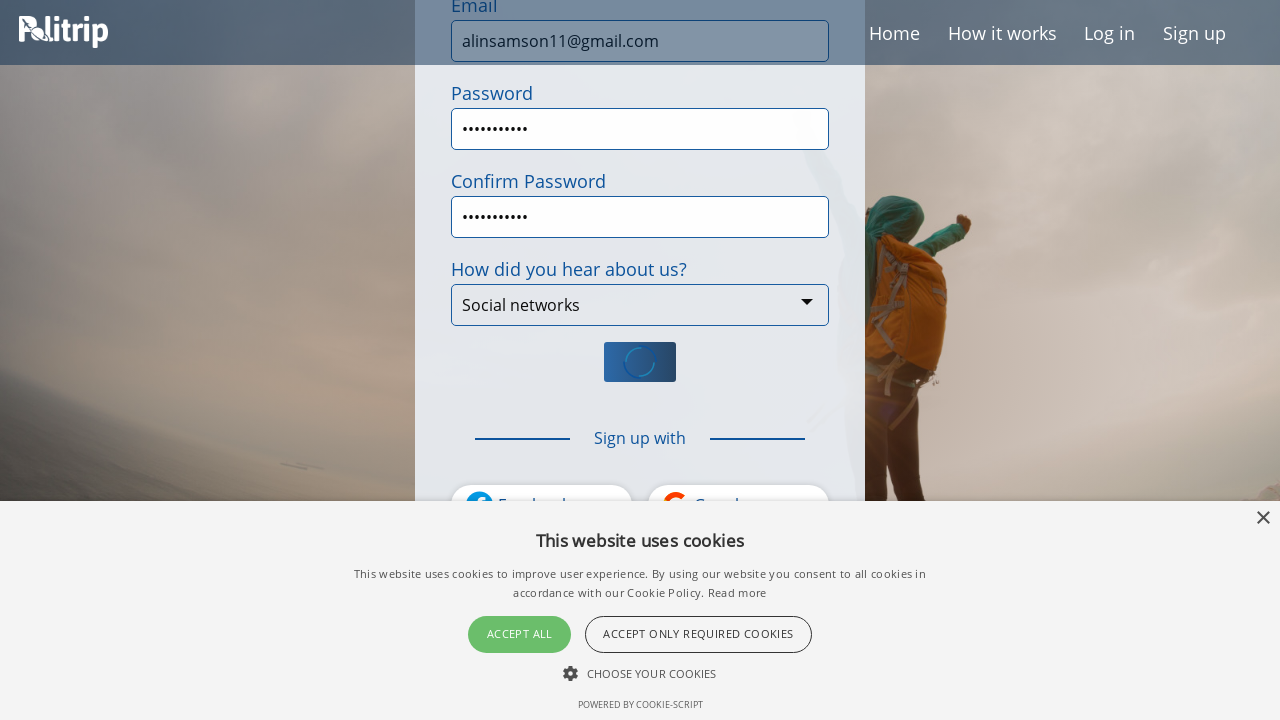

Verified that error message is displayed for already registered email
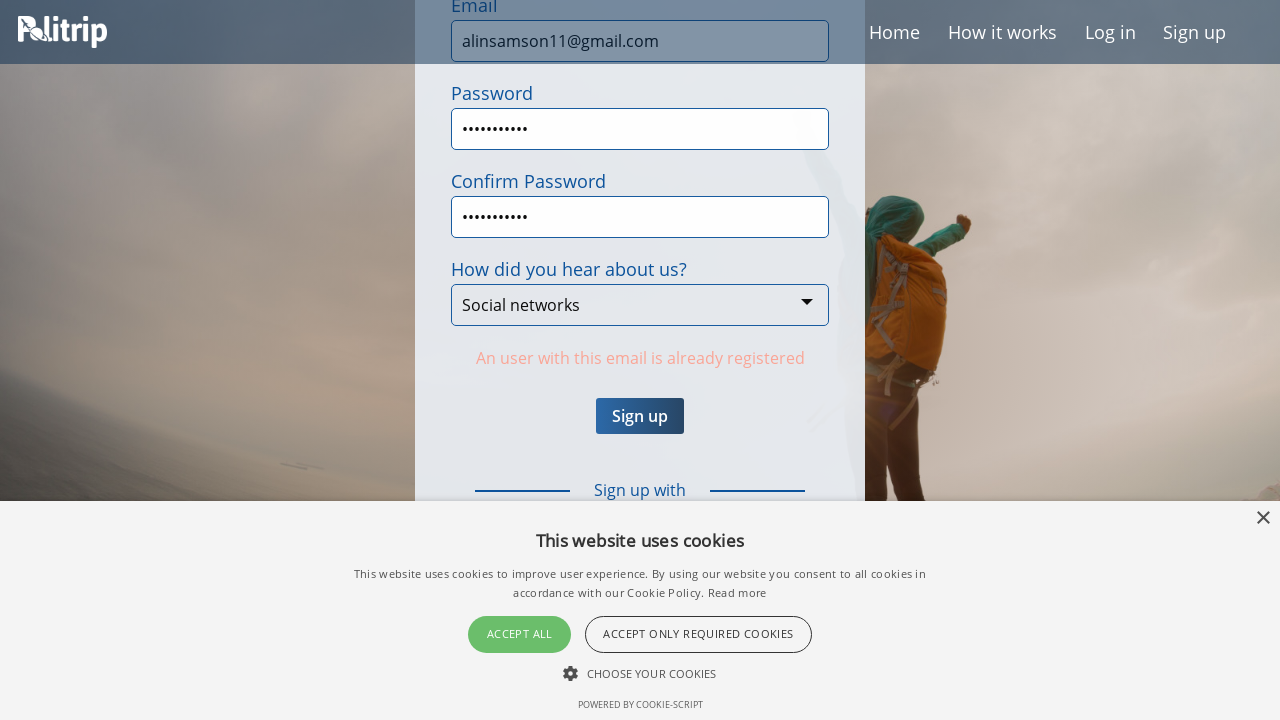

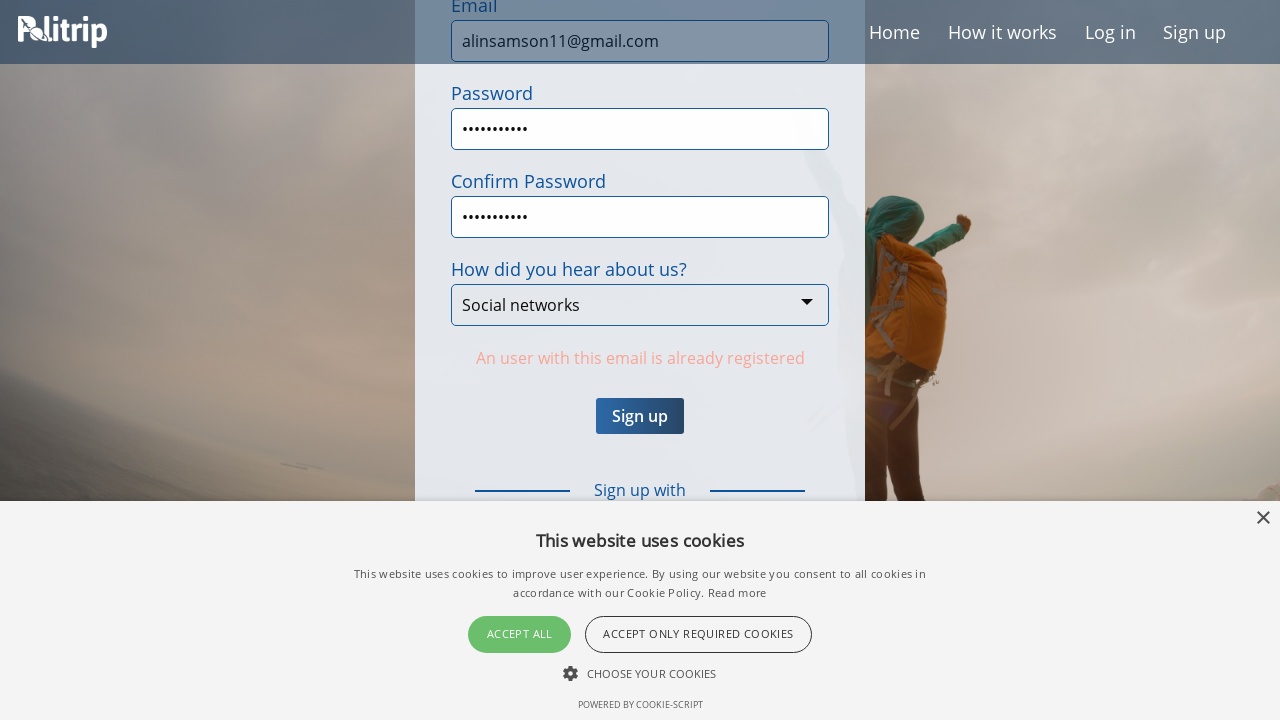